Tests that the browser back button works correctly with route filters.

Starting URL: https://demo.playwright.dev/todomvc

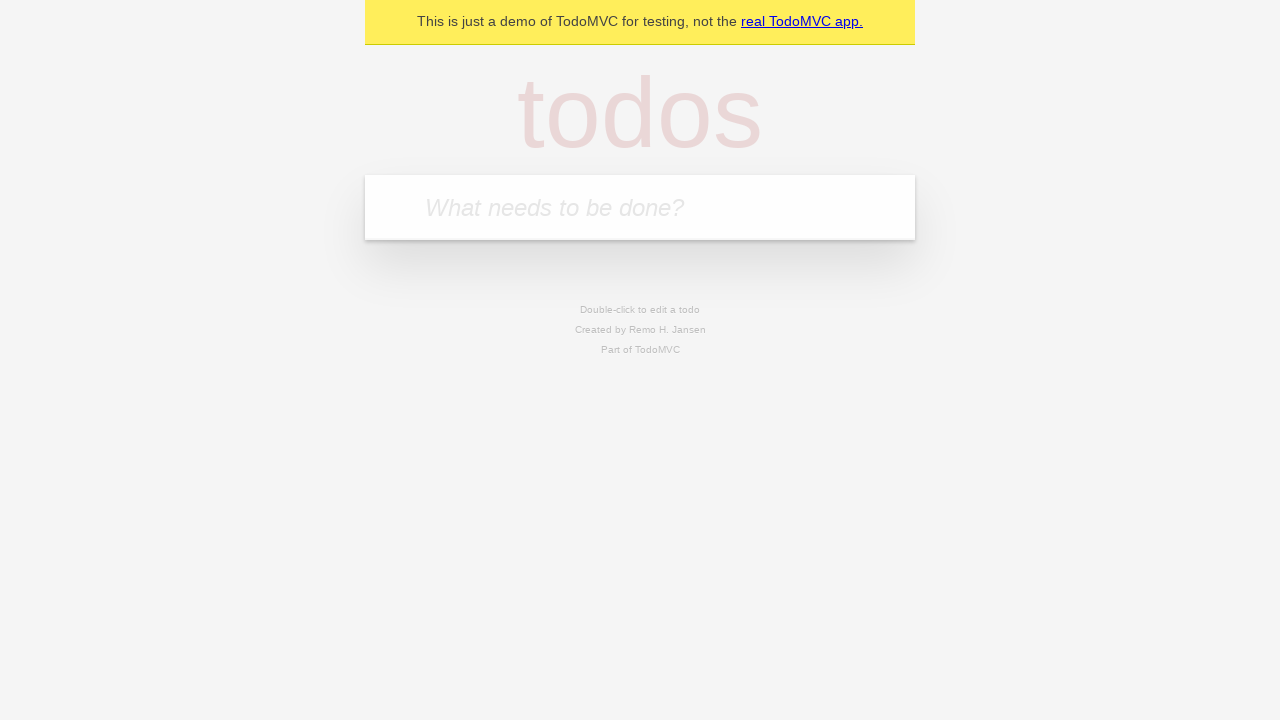

Filled todo input with 'buy some cheese' on internal:attr=[placeholder="What needs to be done?"i]
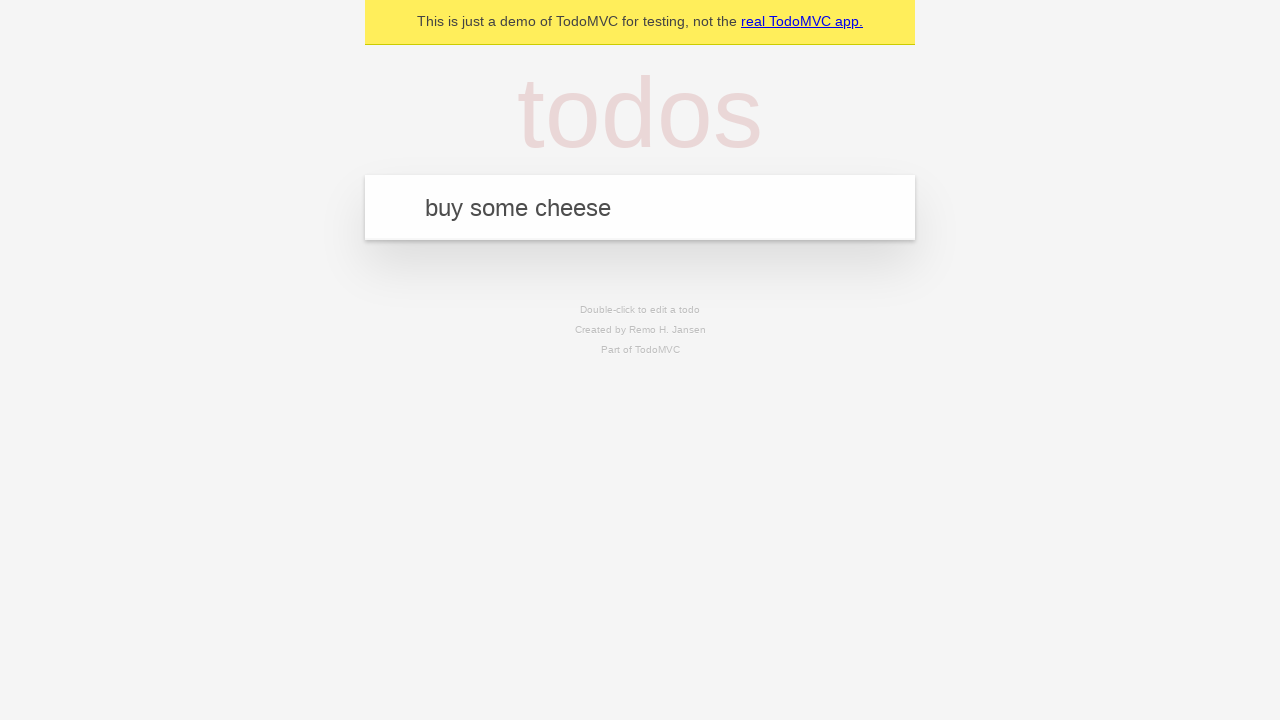

Pressed Enter to add 'buy some cheese' to todo list on internal:attr=[placeholder="What needs to be done?"i]
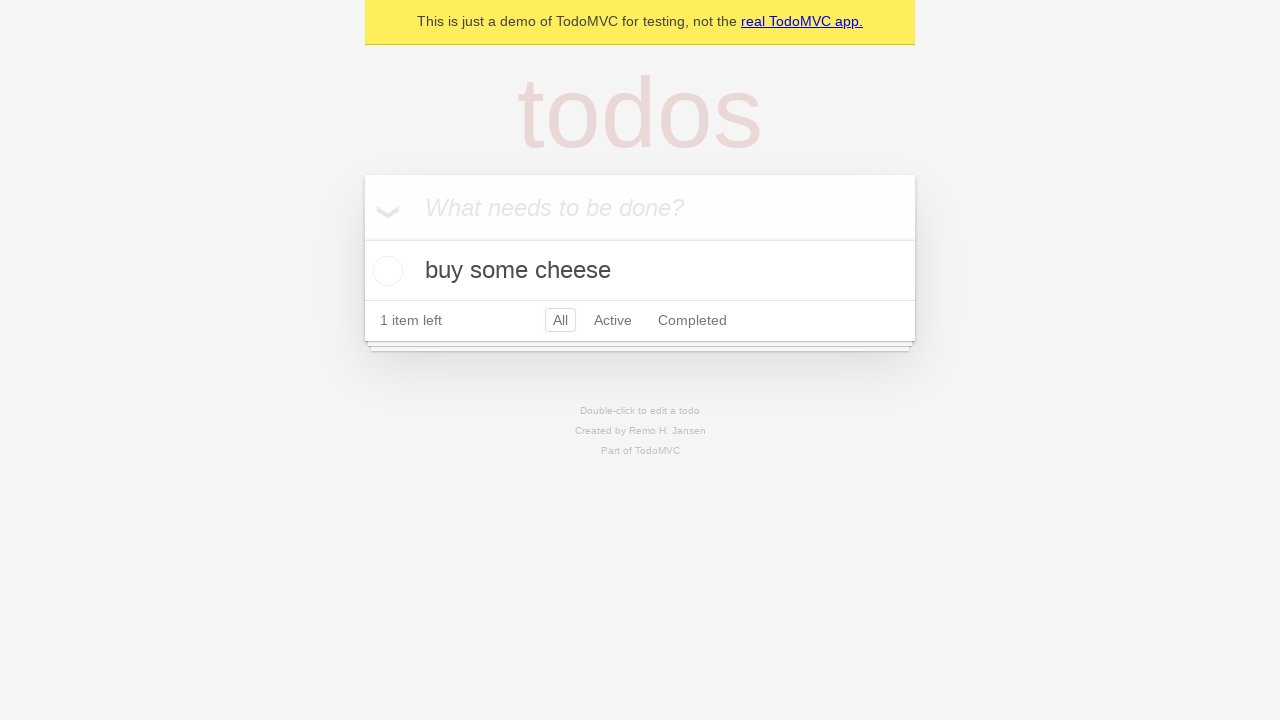

Filled todo input with 'feed the cat' on internal:attr=[placeholder="What needs to be done?"i]
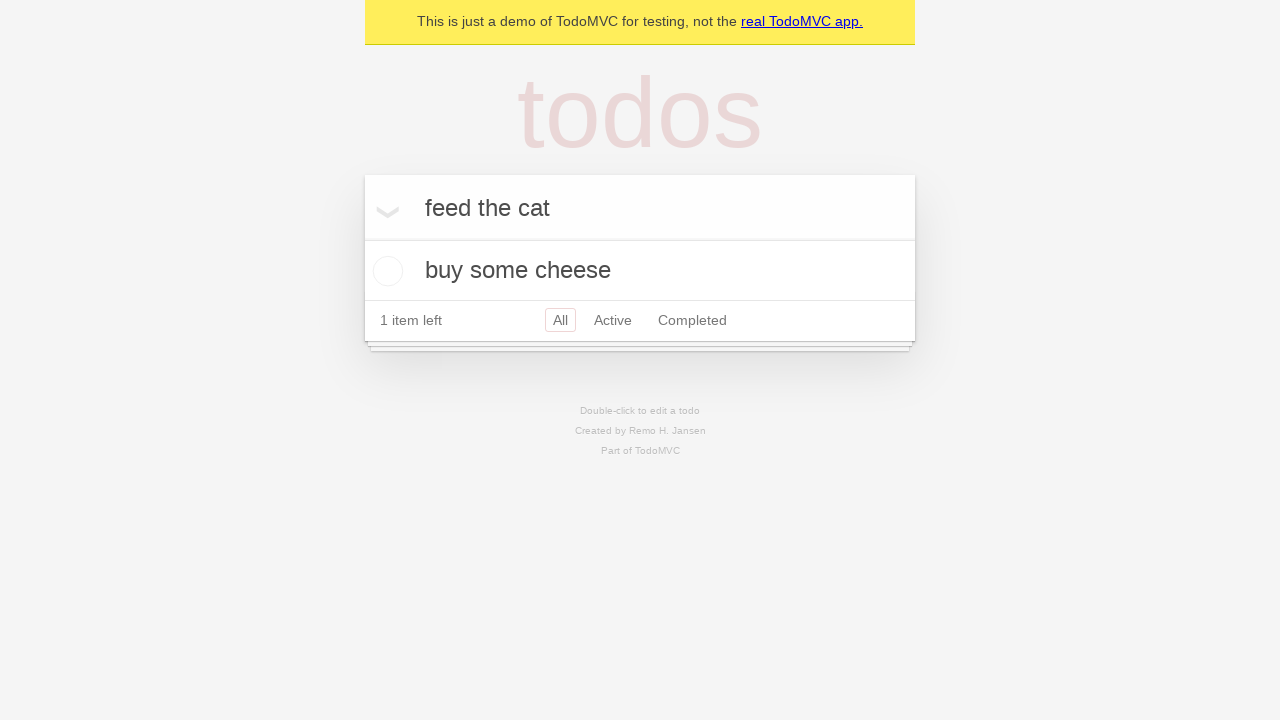

Pressed Enter to add 'feed the cat' to todo list on internal:attr=[placeholder="What needs to be done?"i]
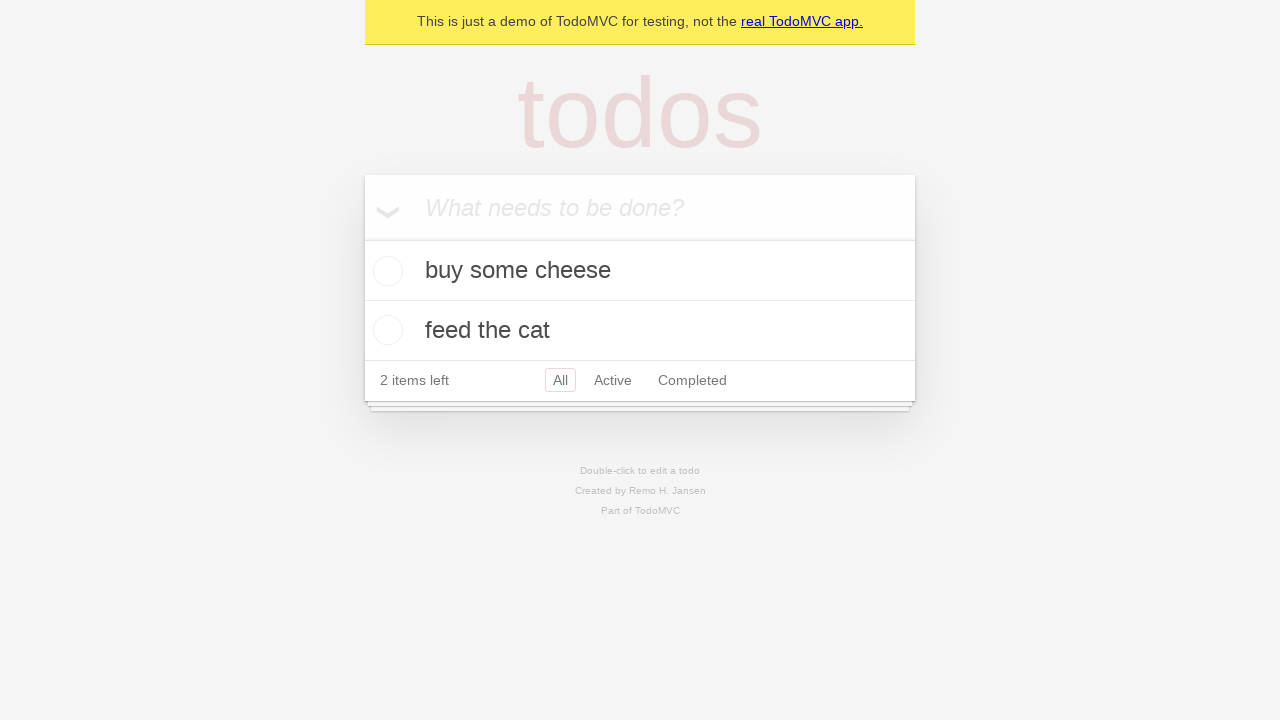

Filled todo input with 'book a doctors appointment' on internal:attr=[placeholder="What needs to be done?"i]
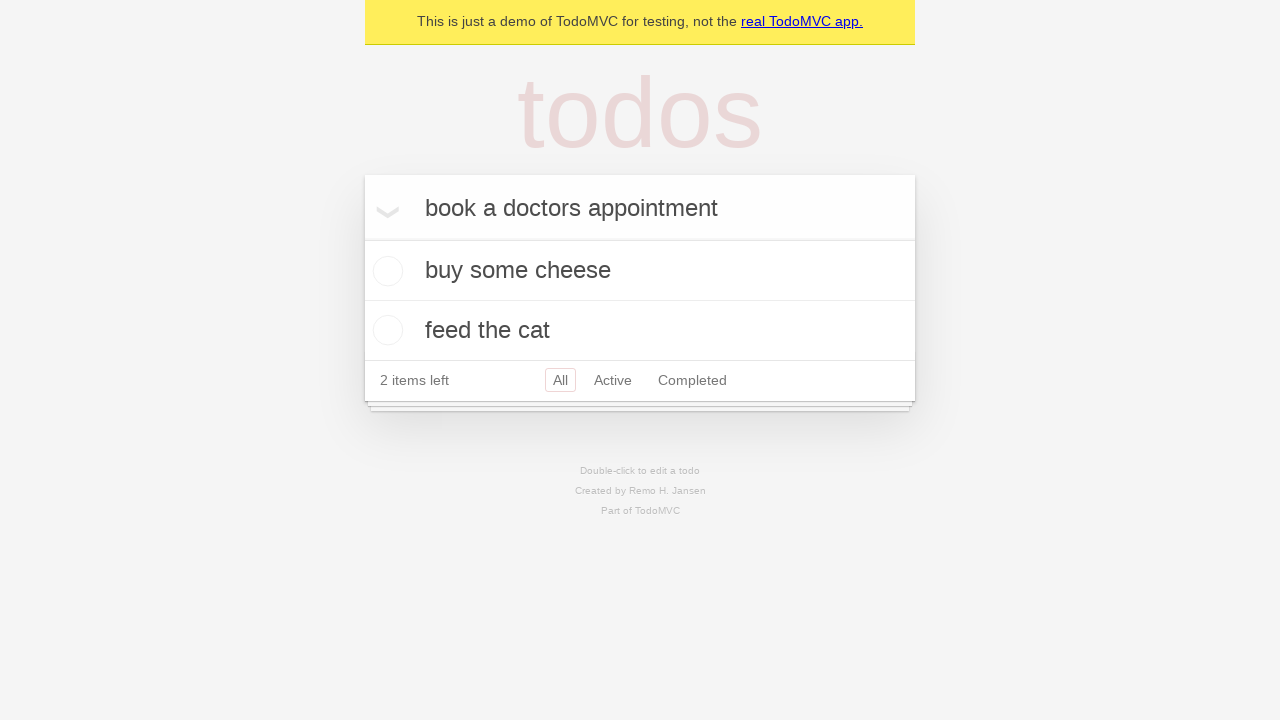

Pressed Enter to add 'book a doctors appointment' to todo list on internal:attr=[placeholder="What needs to be done?"i]
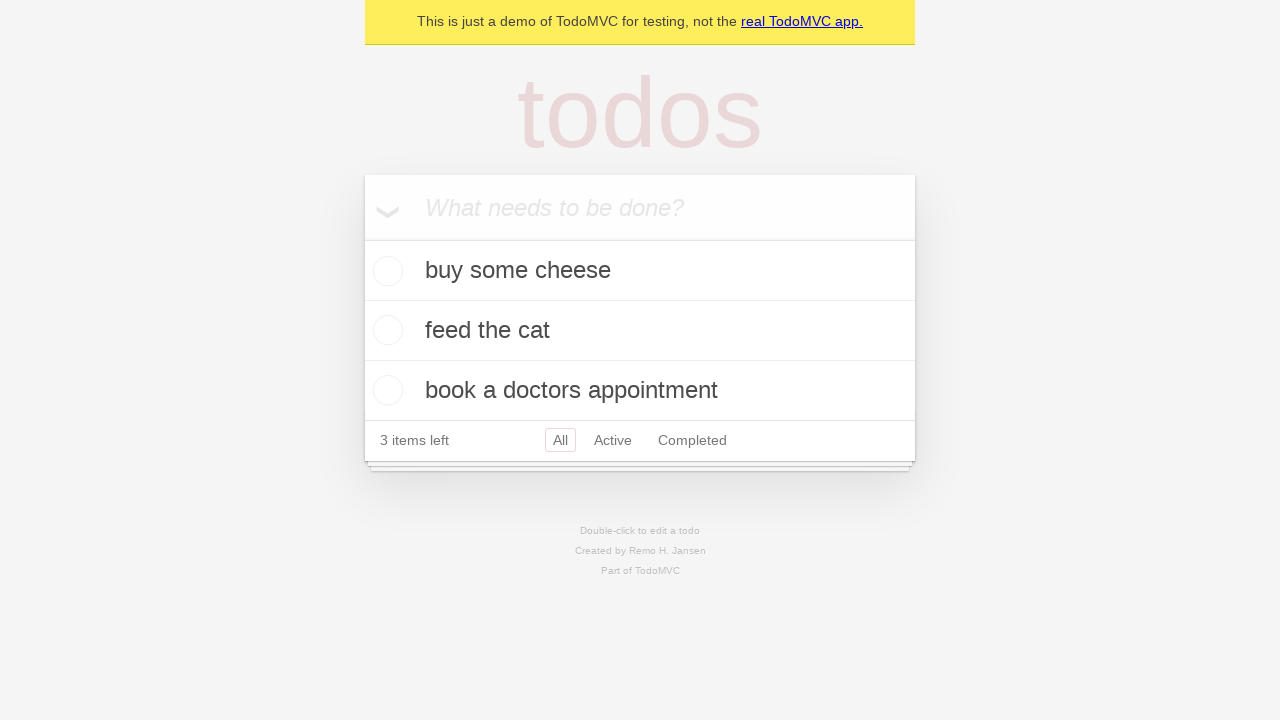

Waited for all 3 todo items to load
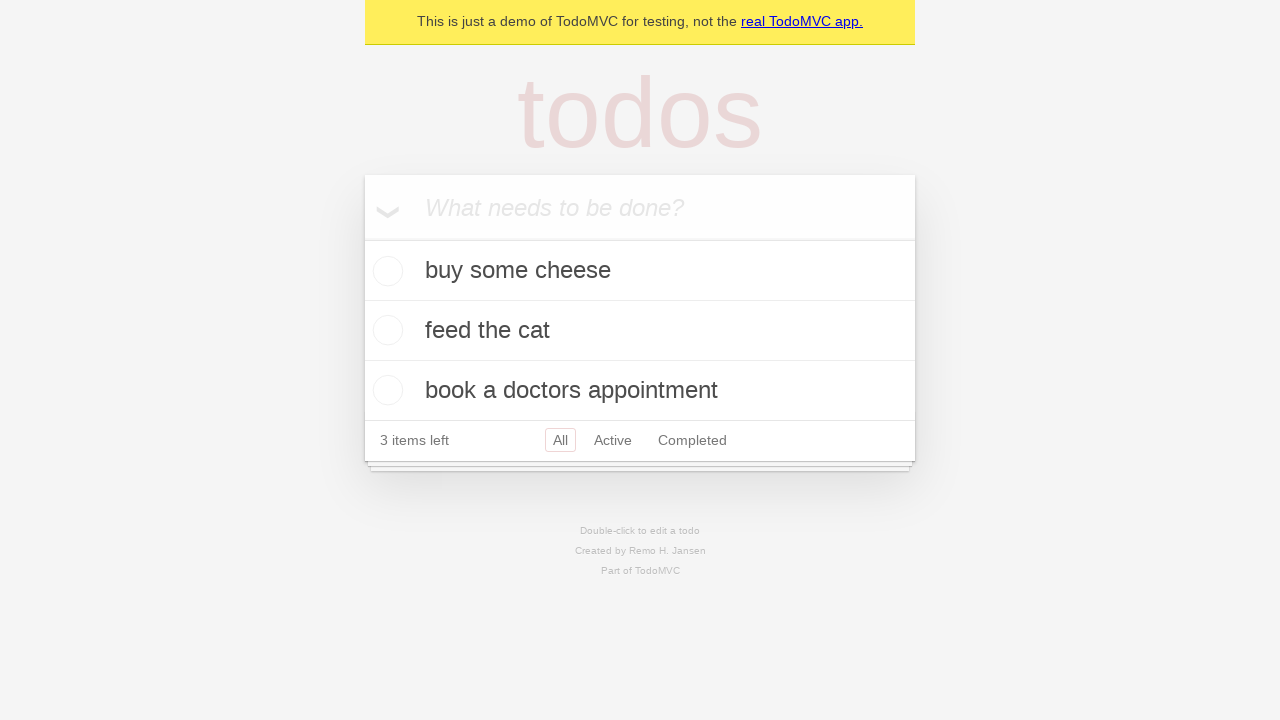

Checked the second todo item (feed the cat) at (385, 330) on internal:testid=[data-testid="todo-item"s] >> nth=1 >> internal:role=checkbox
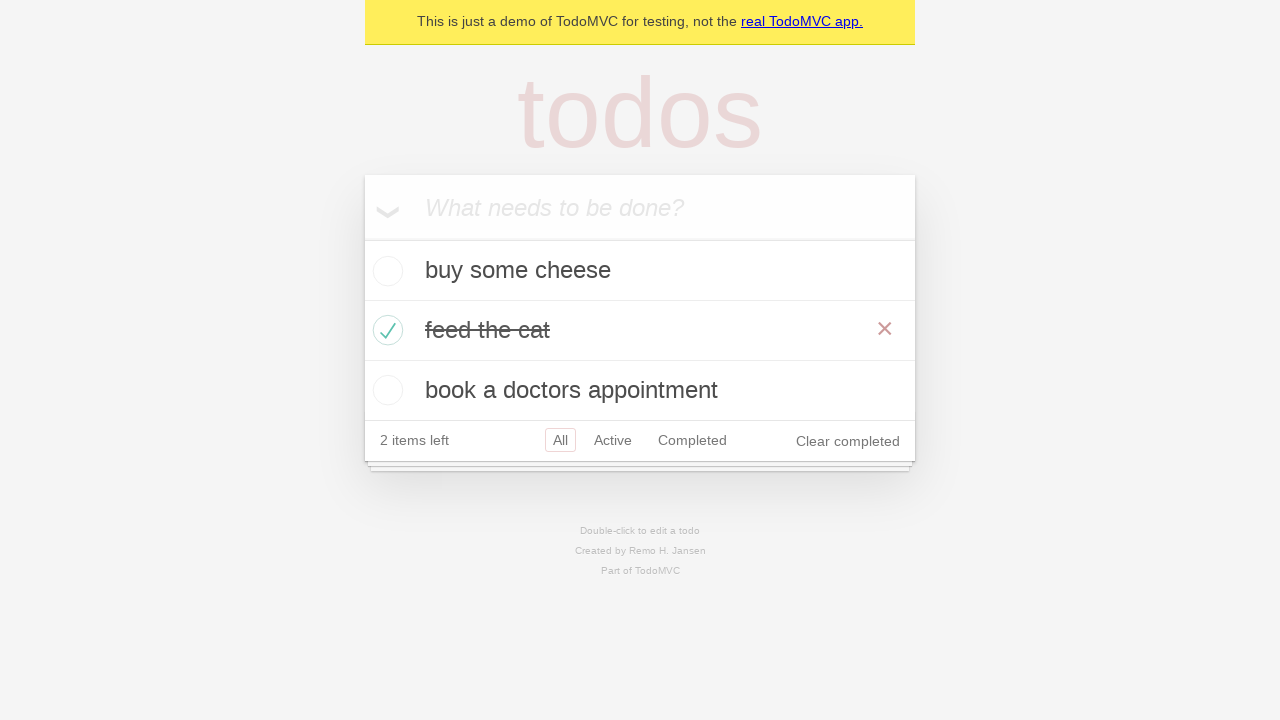

Clicked 'All' filter link at (560, 440) on internal:role=link[name="All"i]
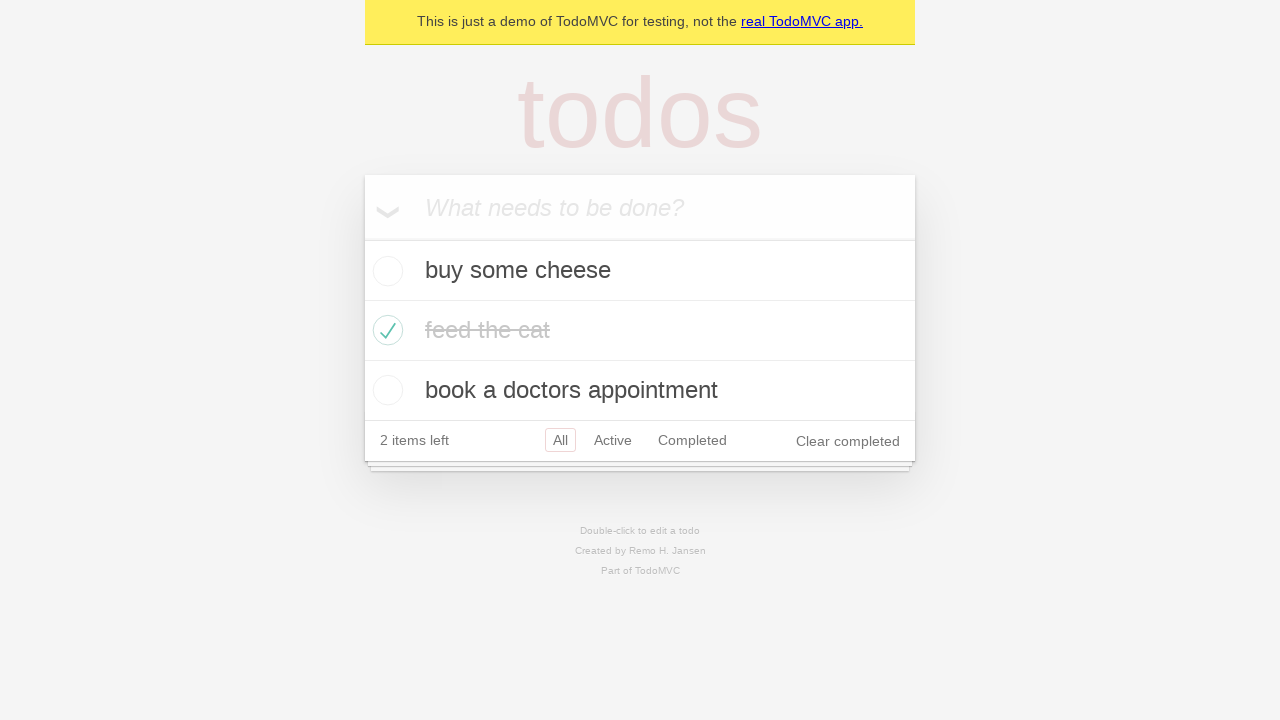

Clicked 'Active' filter link at (613, 440) on internal:role=link[name="Active"i]
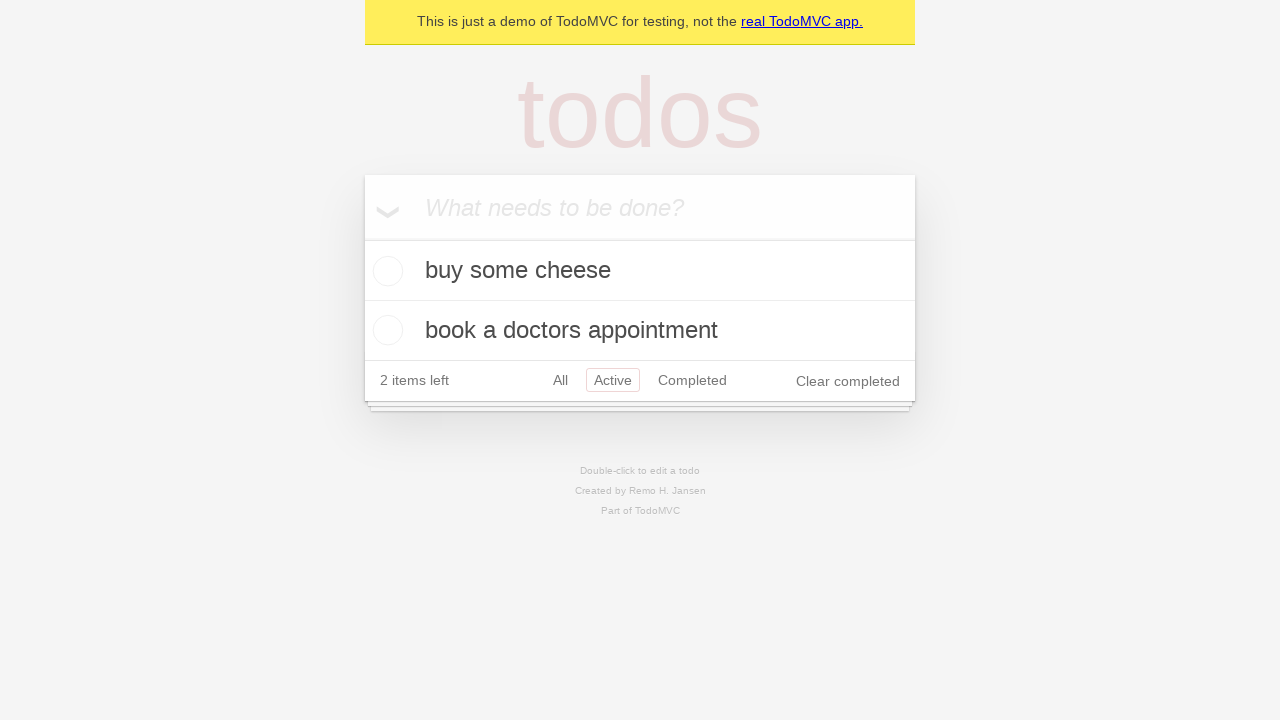

Clicked 'Completed' filter link at (692, 380) on internal:role=link[name="Completed"i]
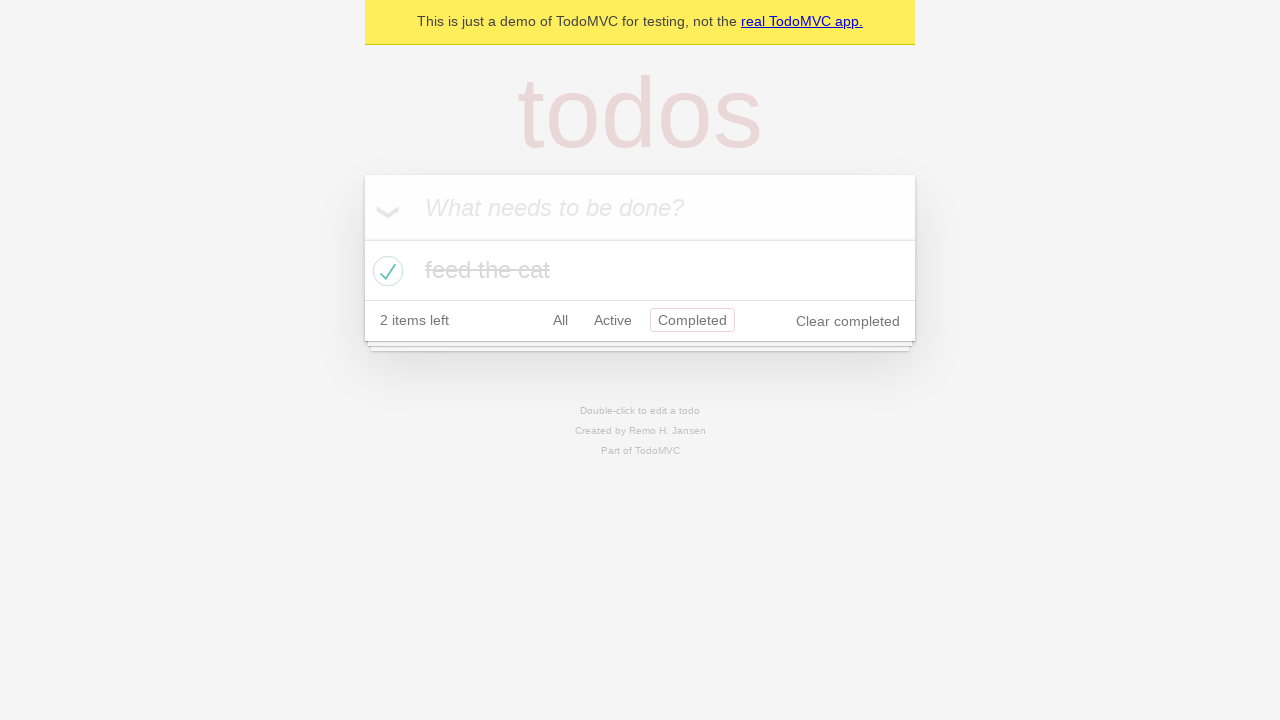

Navigated back using browser back button (from Completed to Active)
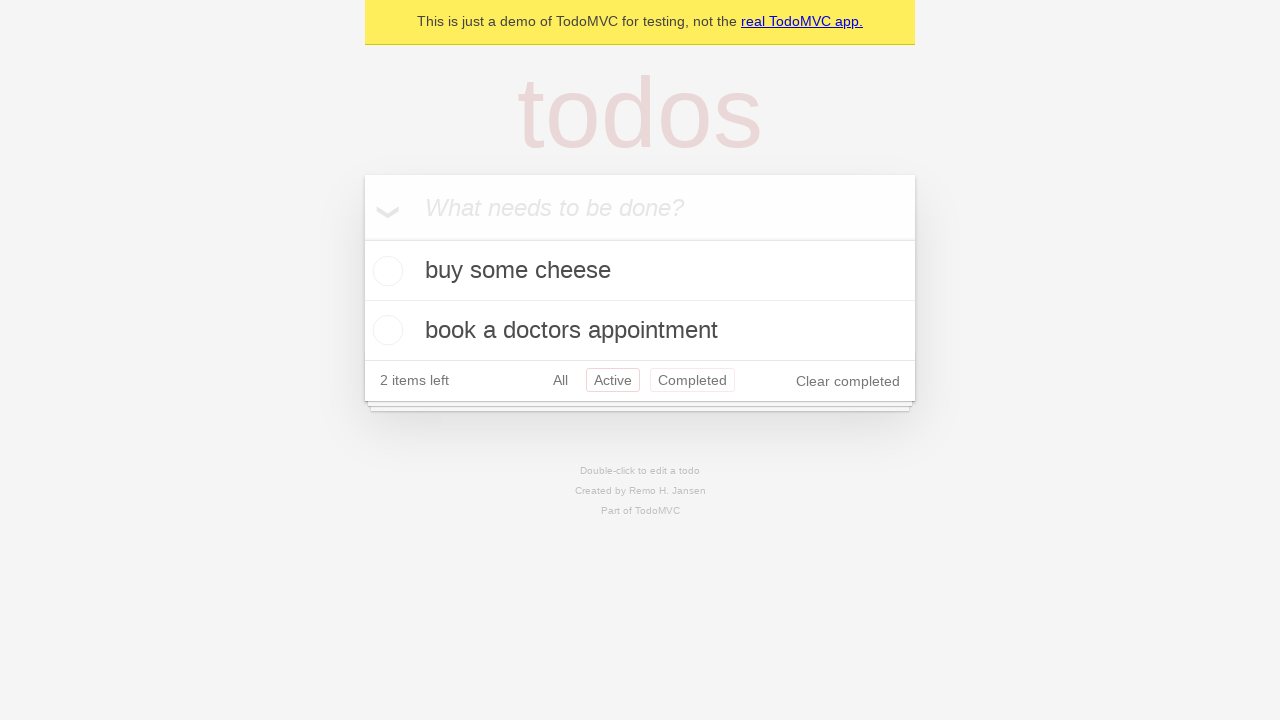

Navigated back using browser back button (from Active to All)
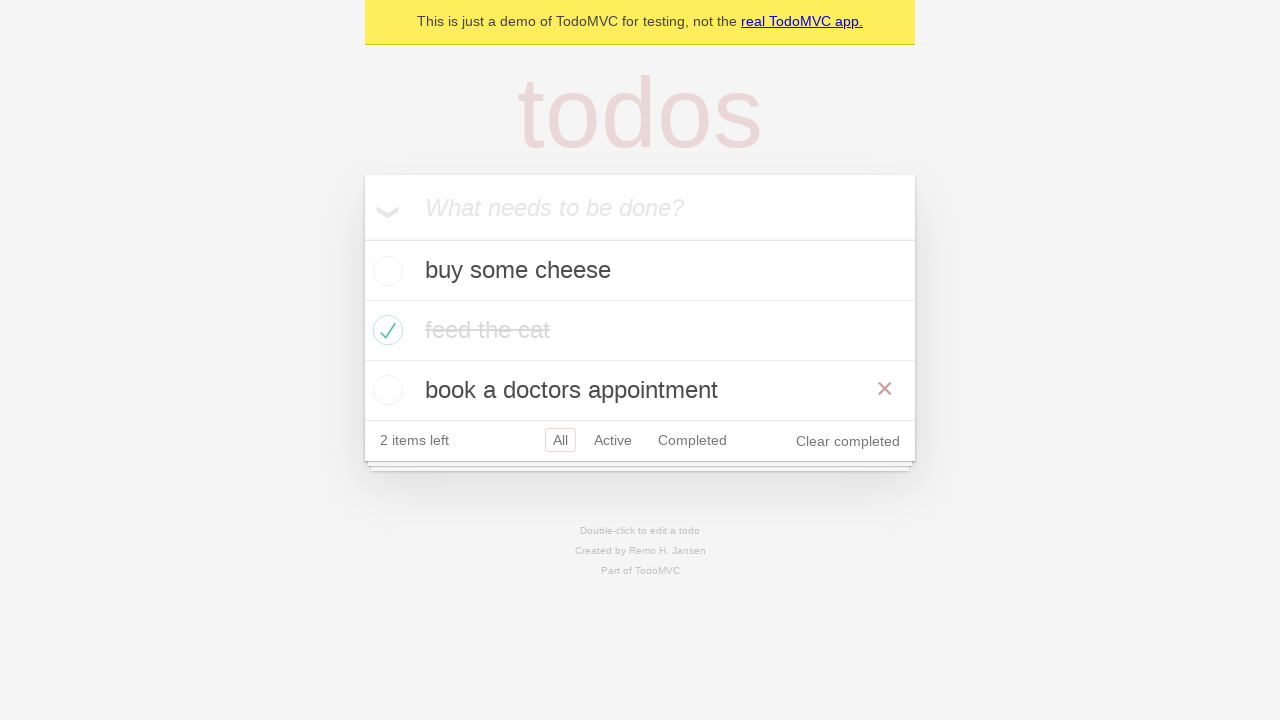

Verified all 3 todo items are visible in All filter view
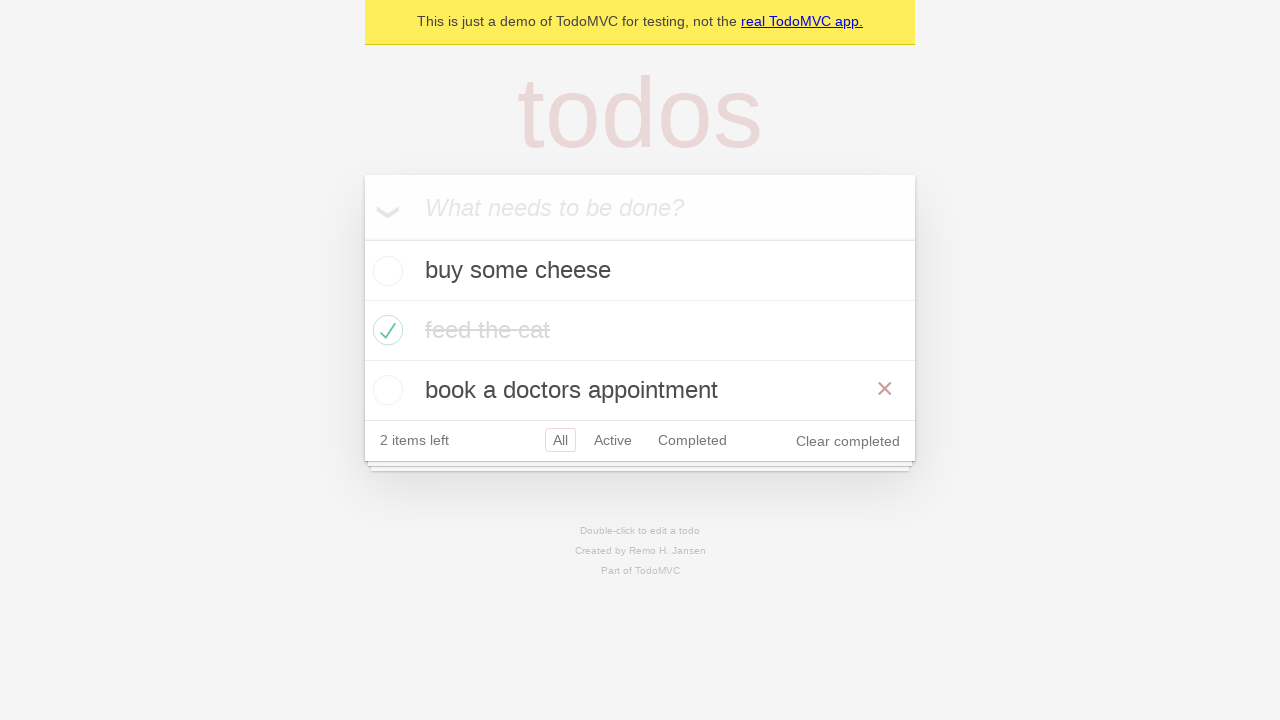

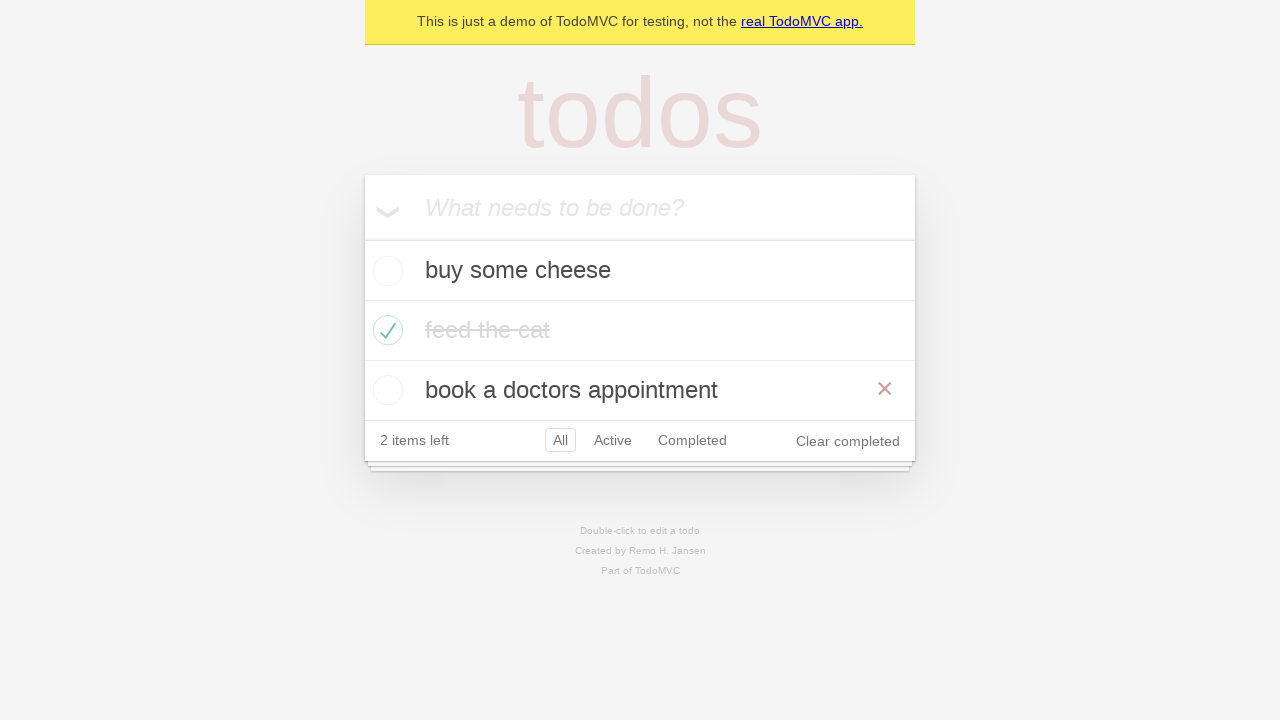